Tests different button interactions including double click, right click, and regular click

Starting URL: https://demoqa.com/buttons

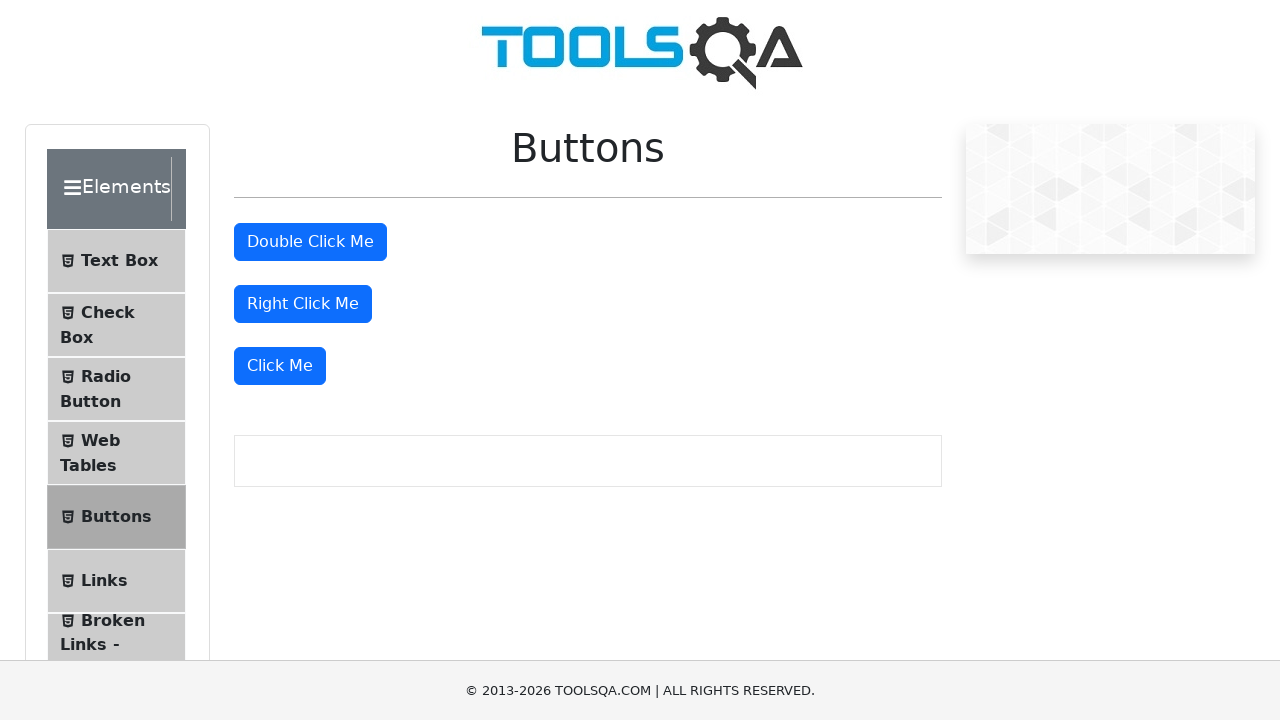

Double clicked the double click button at (310, 242) on #doubleClickBtn
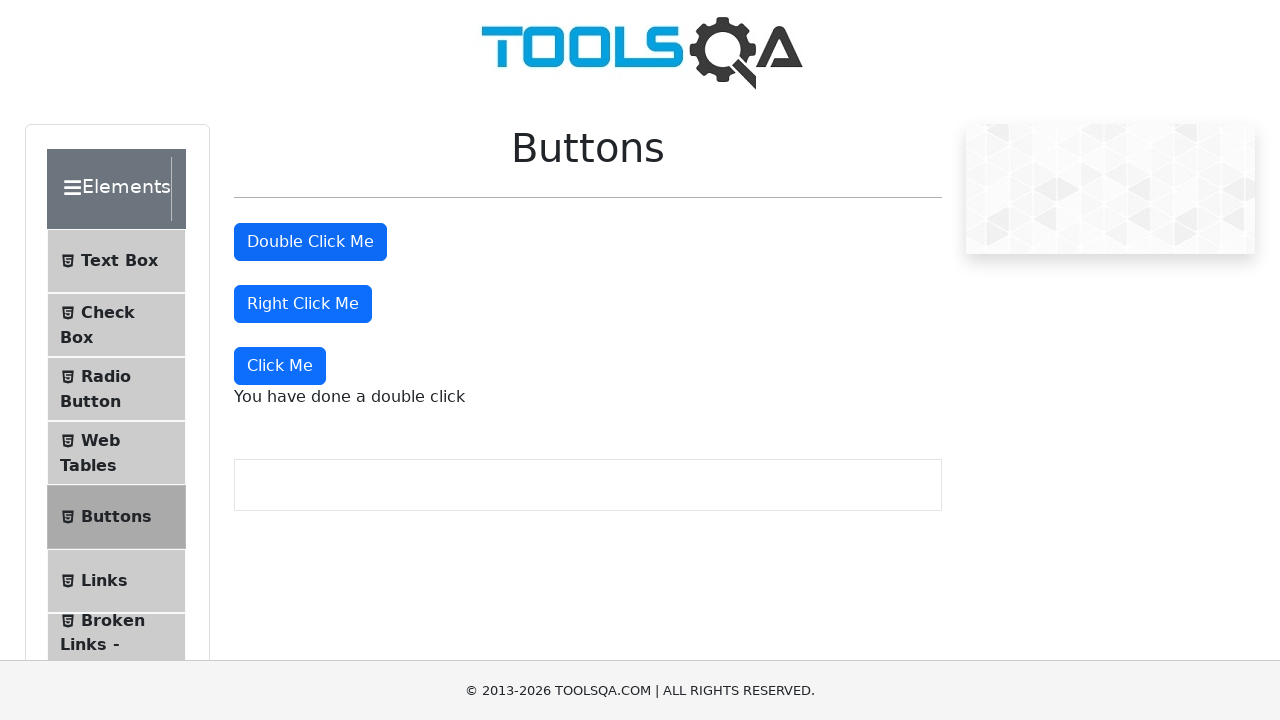

Right clicked the right click button at (303, 304) on #rightClickBtn
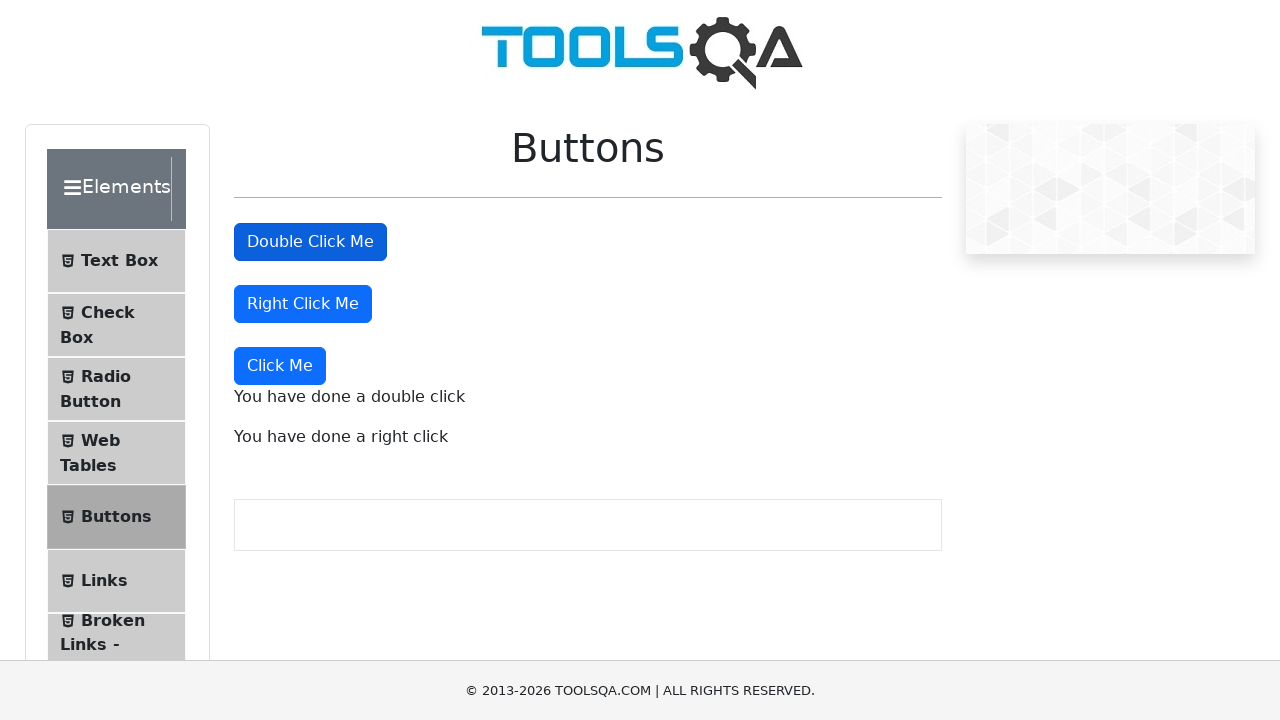

Clicked the dynamic click button at (280, 366) on .btn.btn-primary >> nth=2
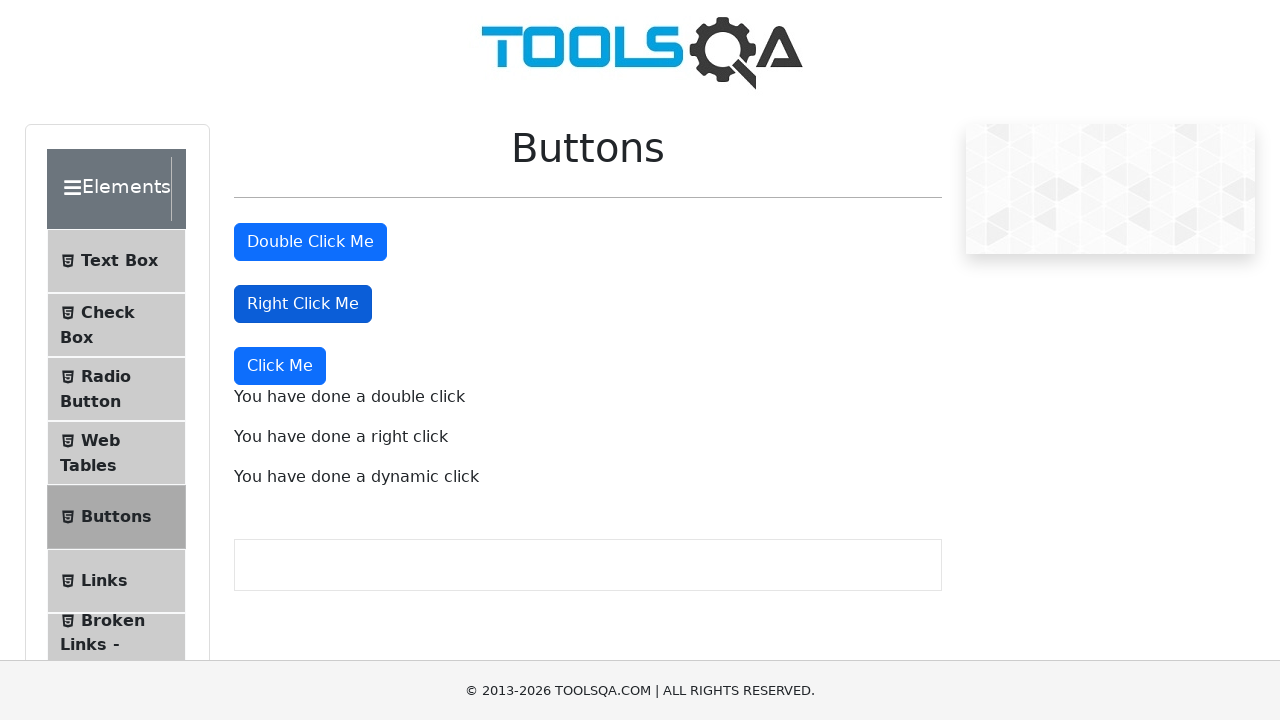

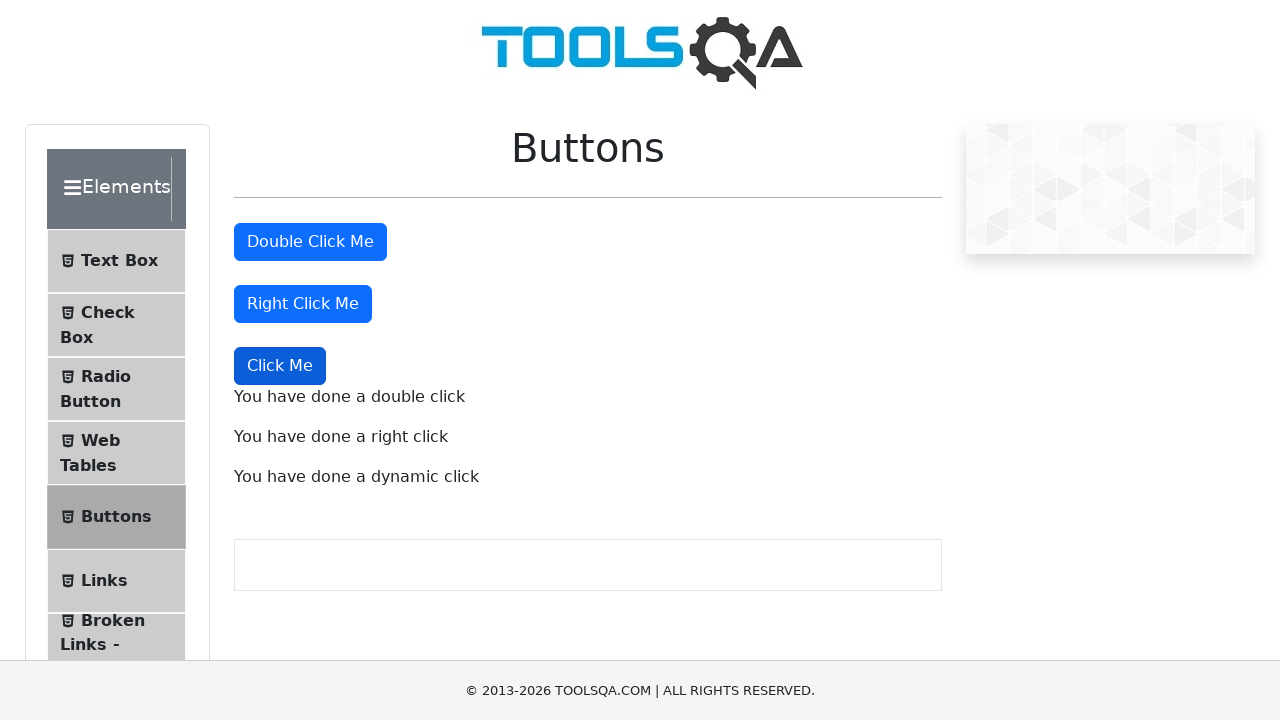